Navigates to the villas category page on CoinAfrique Senegal and verifies that property listings are displayed with their details (description, price, location, images).

Starting URL: https://sn.coinafrique.com/categorie/villas?page=1.html

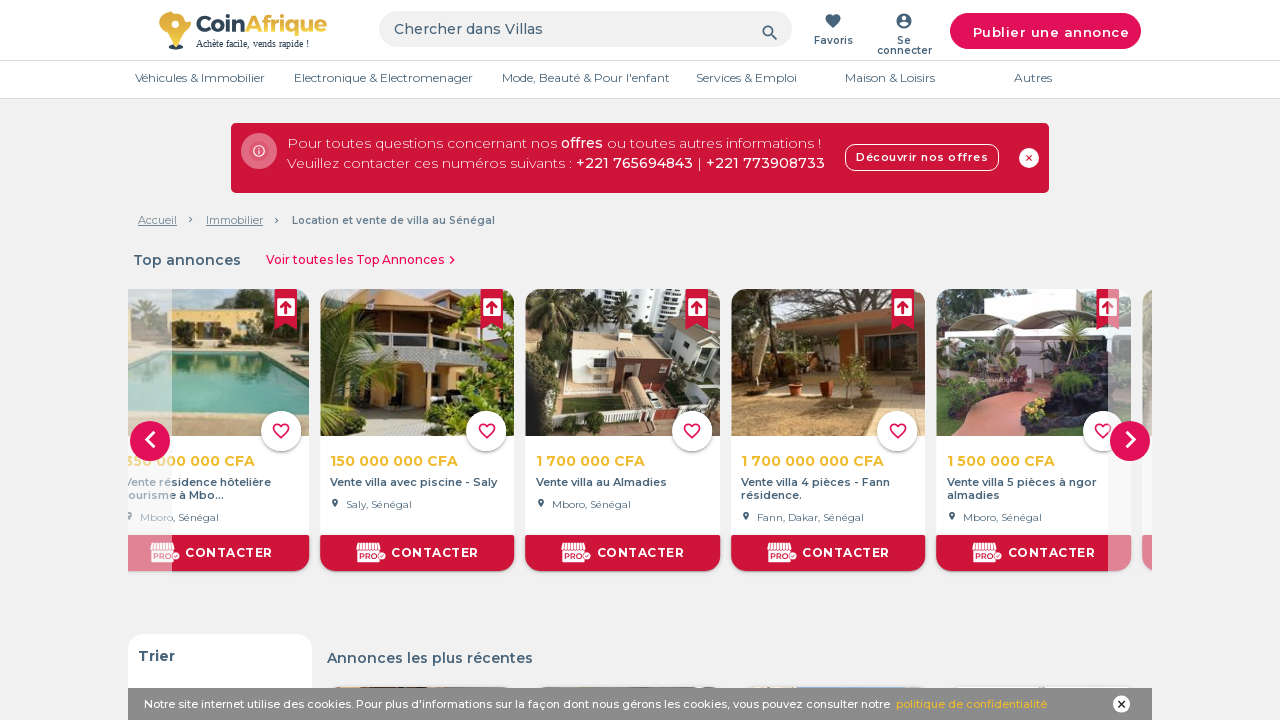

Villa listing containers loaded on the page
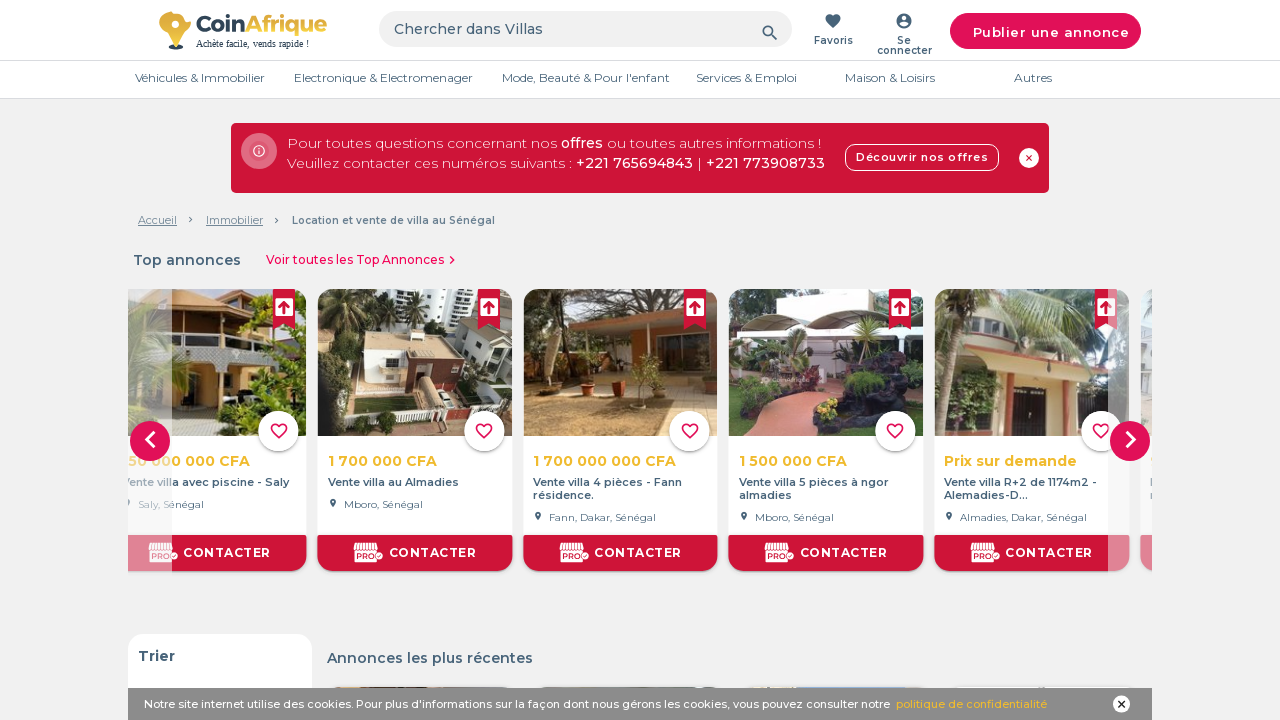

Property card descriptions are present
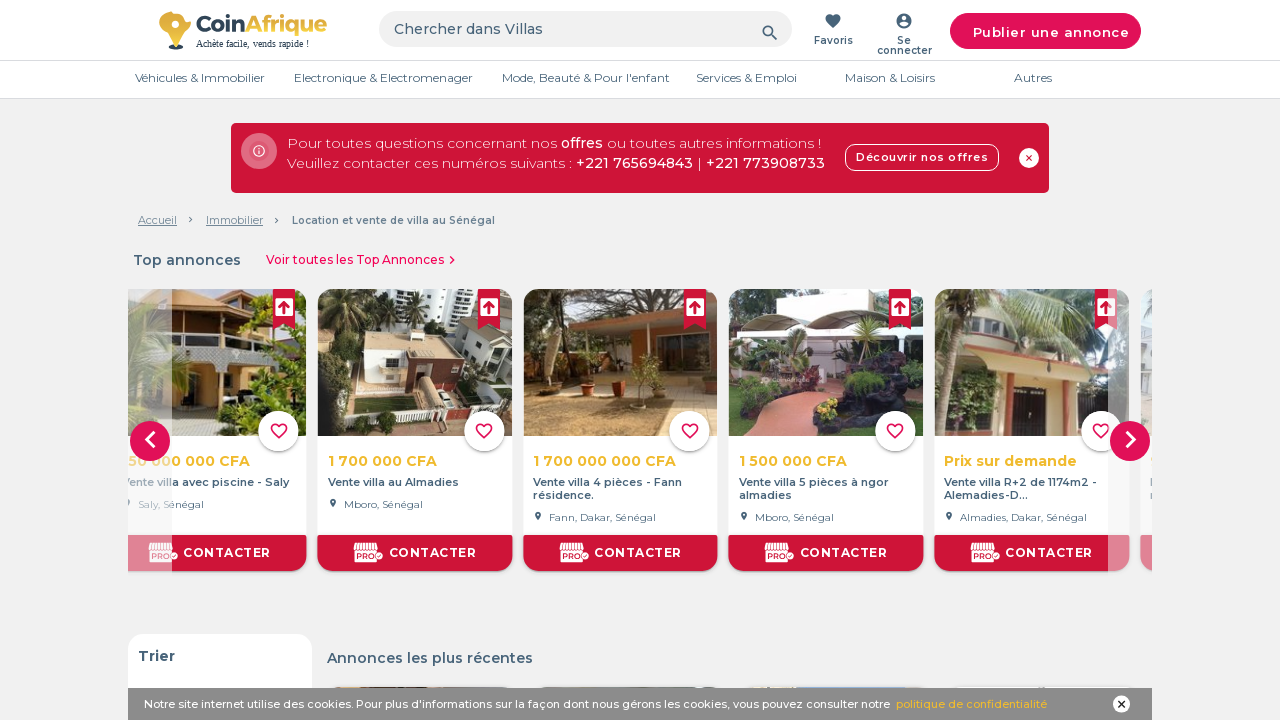

Property card prices are displayed
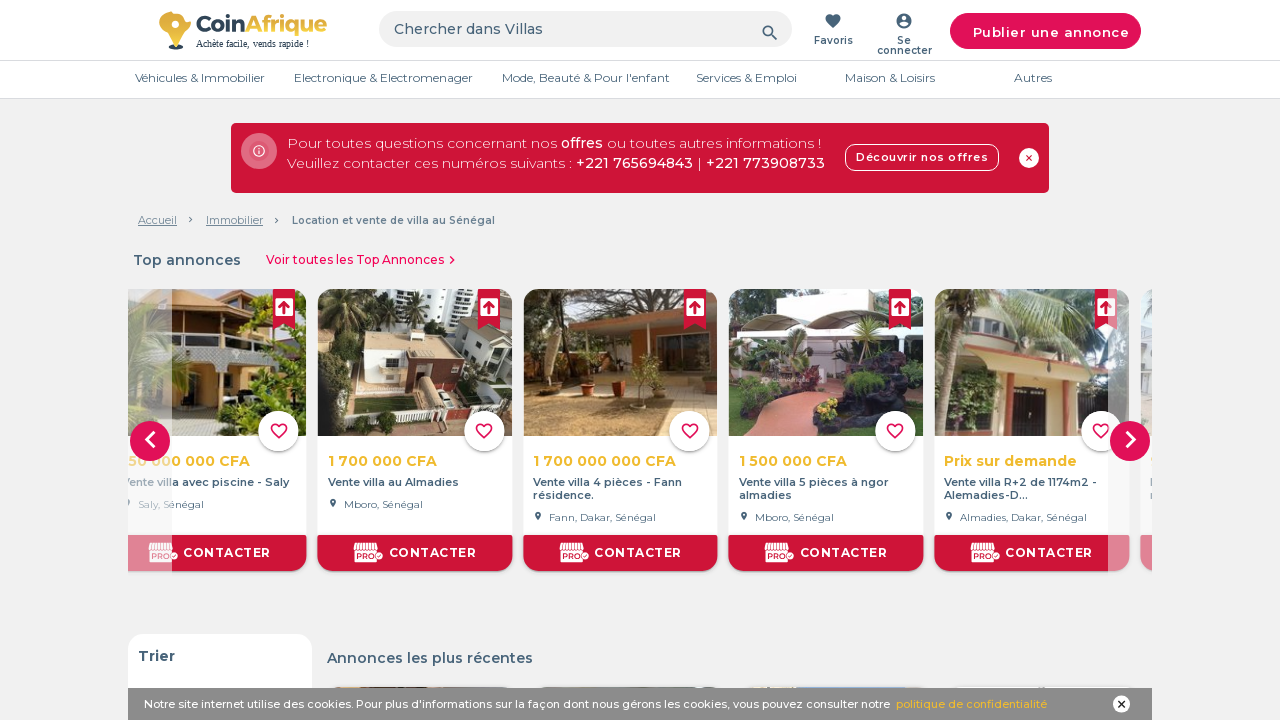

Property card locations are visible
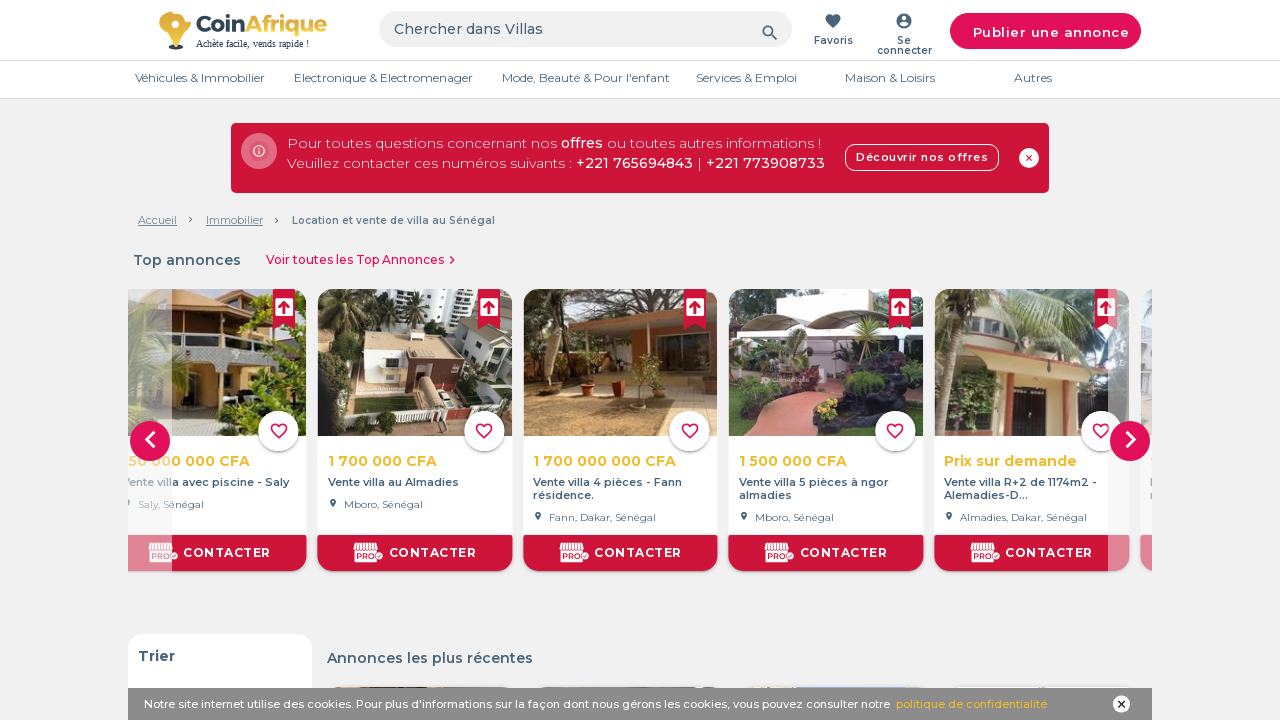

Property card images are loaded
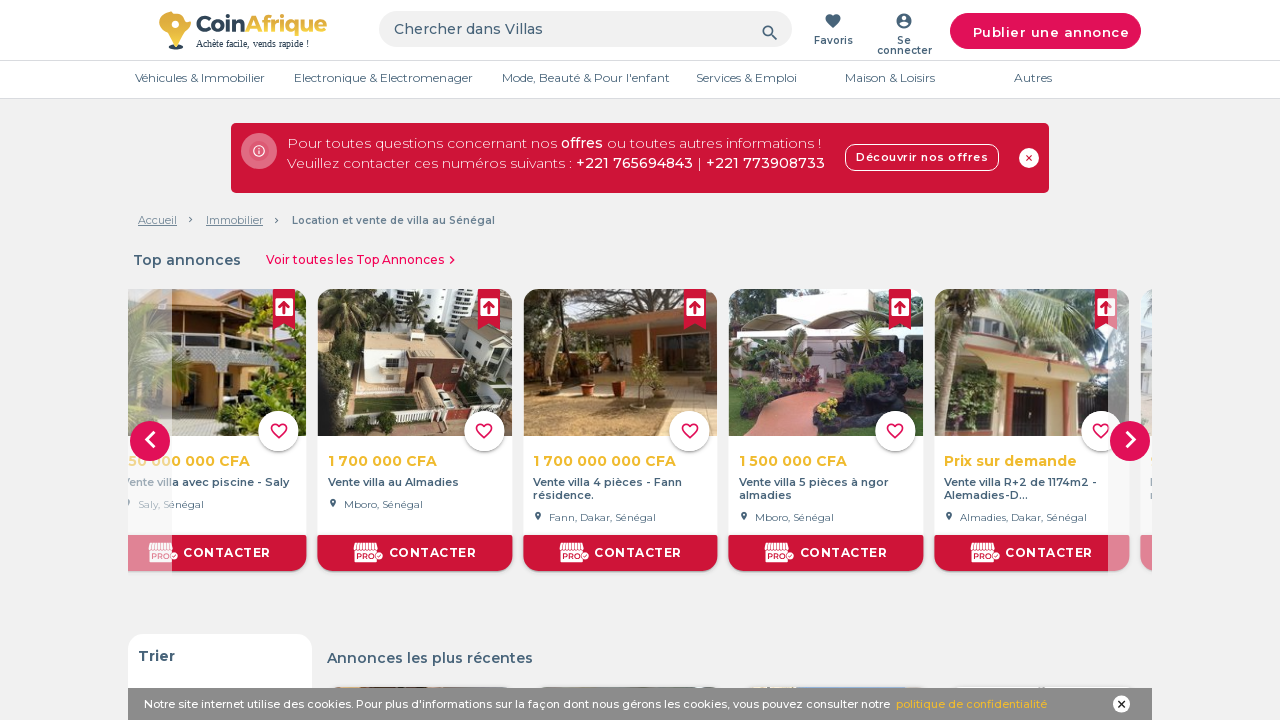

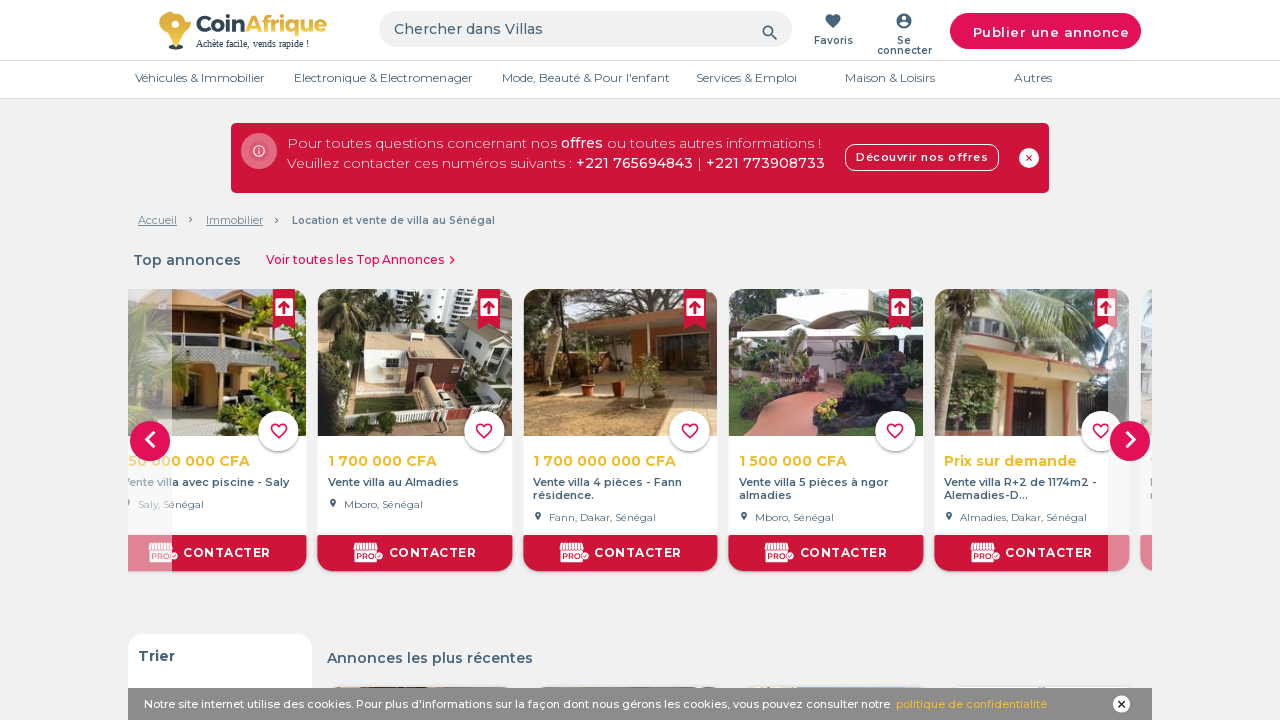